Tests hover functionality by hovering over an avatar image and verifying that the caption/additional user information becomes visible.

Starting URL: http://the-internet.herokuapp.com/hovers

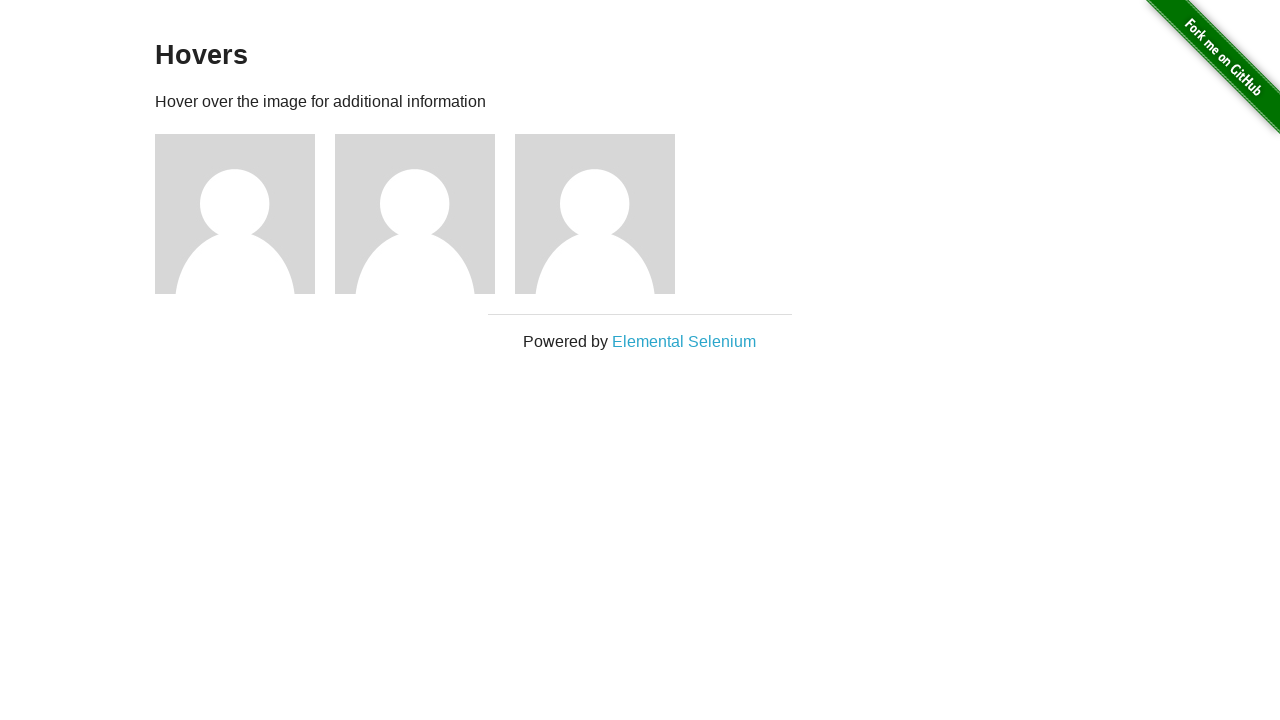

Located first avatar figure element
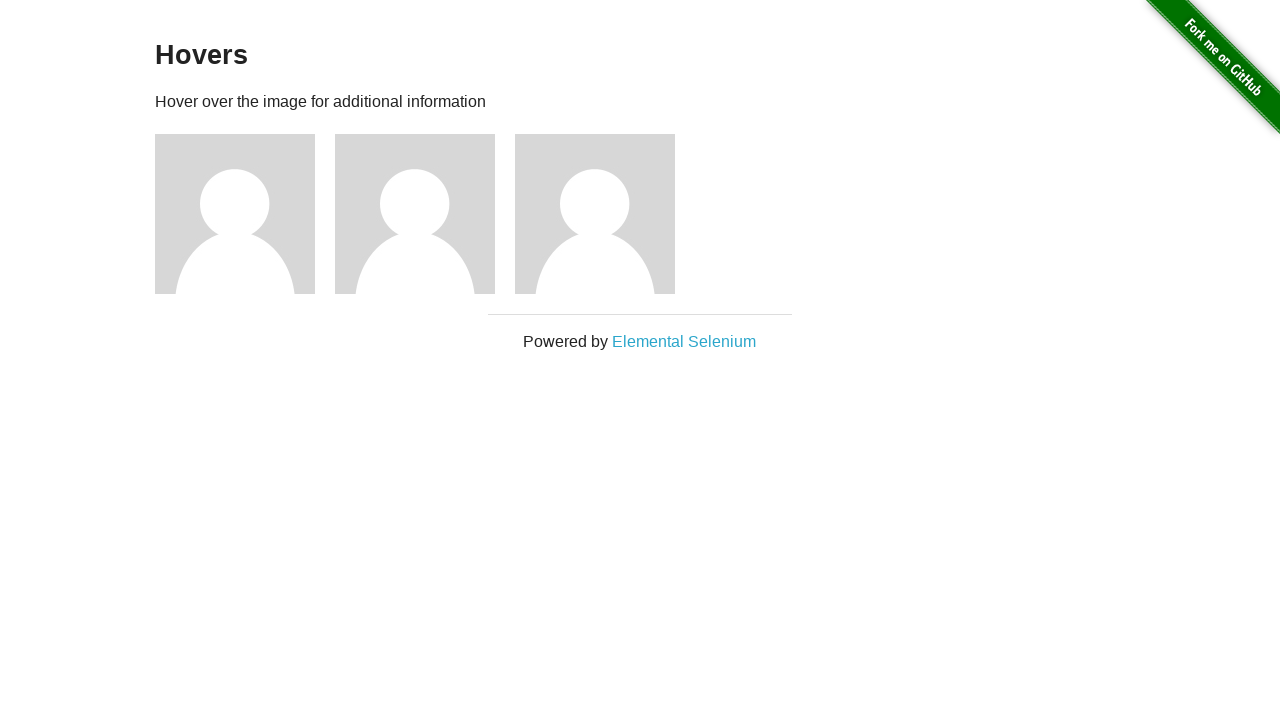

Hovered over avatar image to trigger hover effect at (245, 214) on .figure >> nth=0
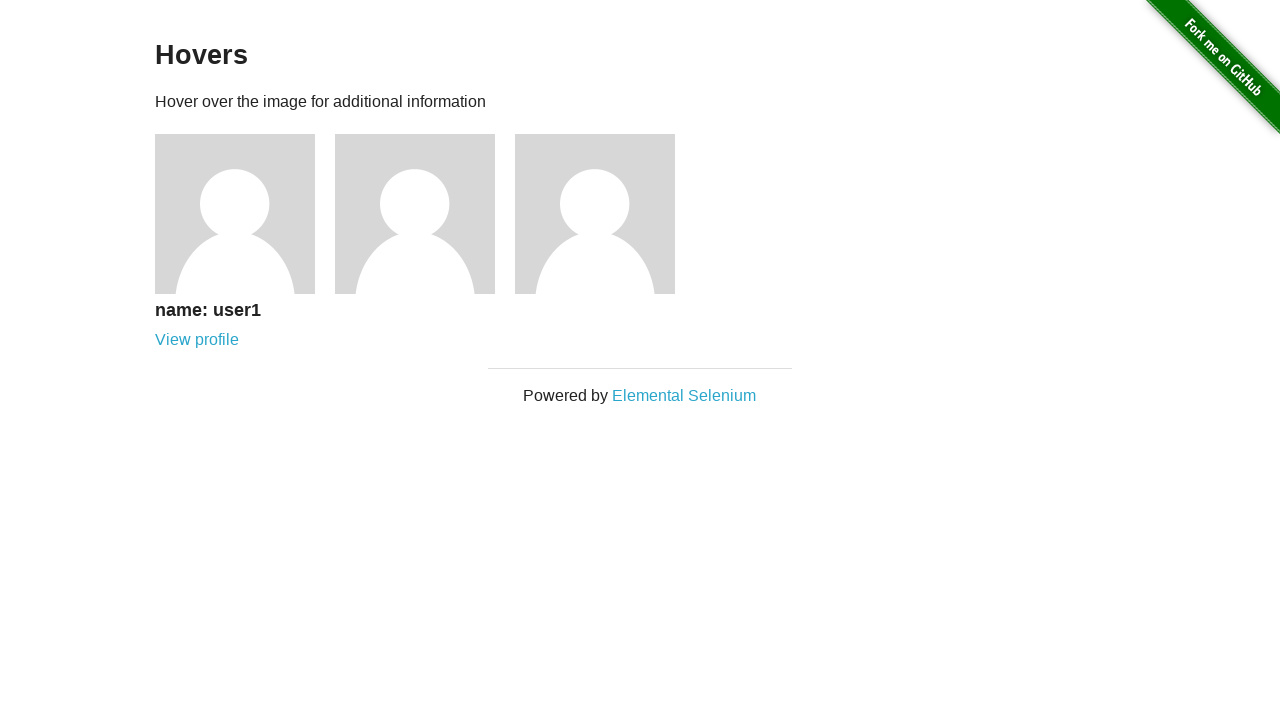

Avatar caption became visible after hover
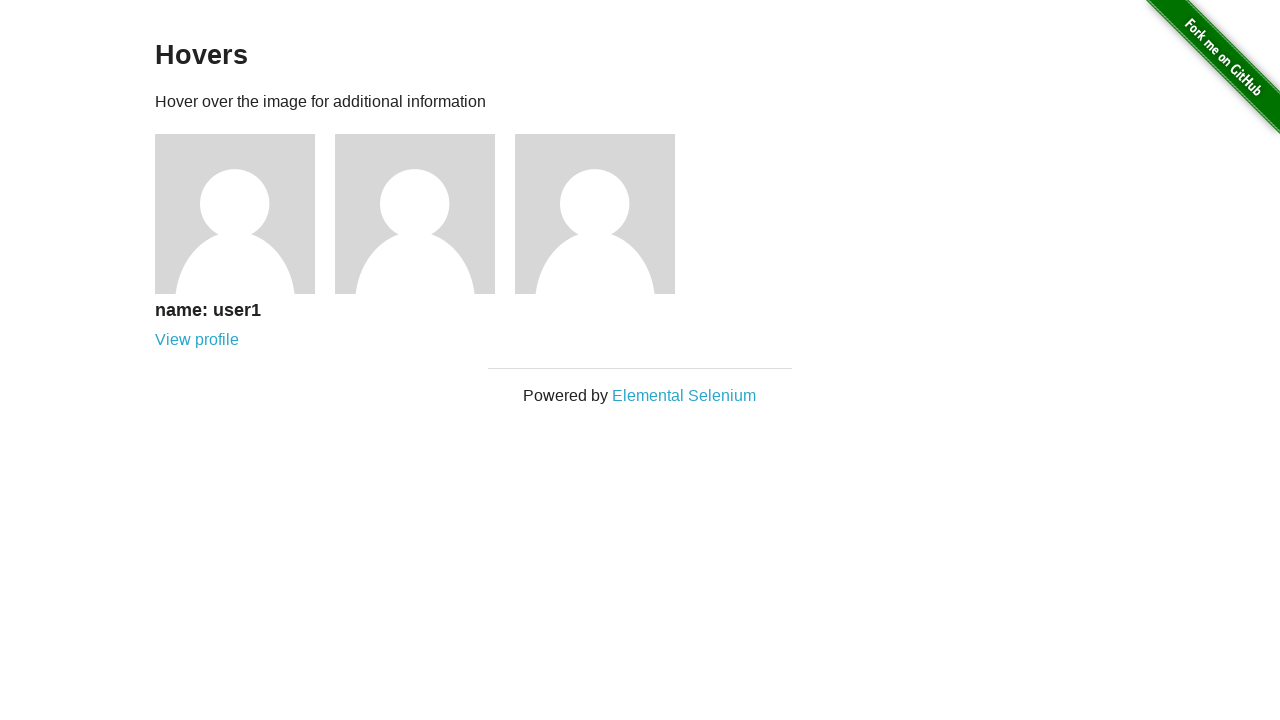

Verified that caption is visible
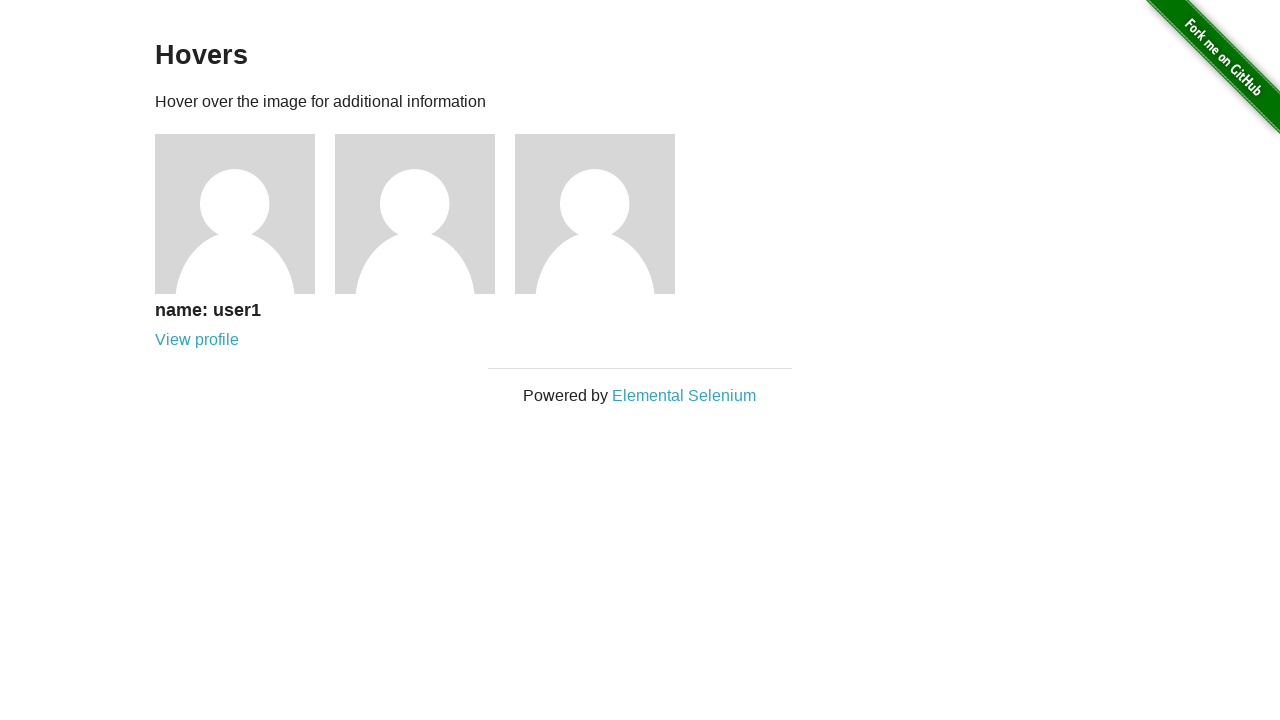

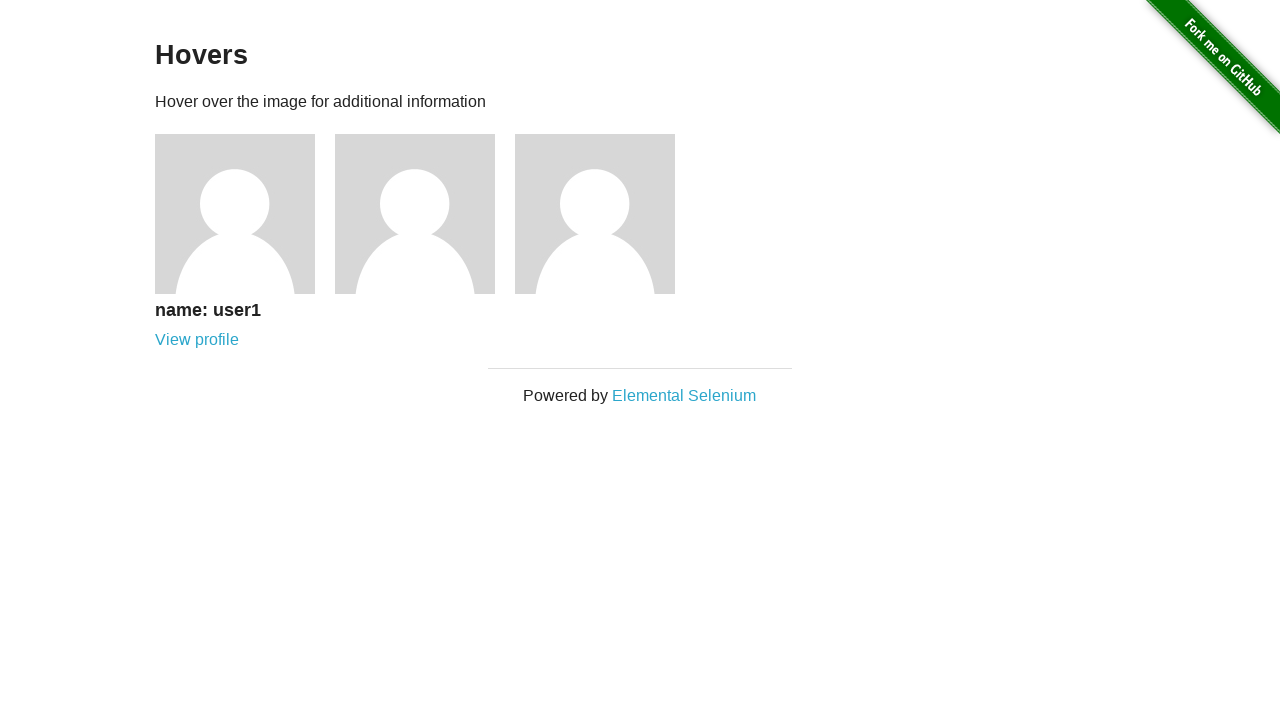